Tests checkbox selection functionality by verifying the initial state and then clicking to select it

Starting URL: http://the-internet.herokuapp.com/dynamic_controls

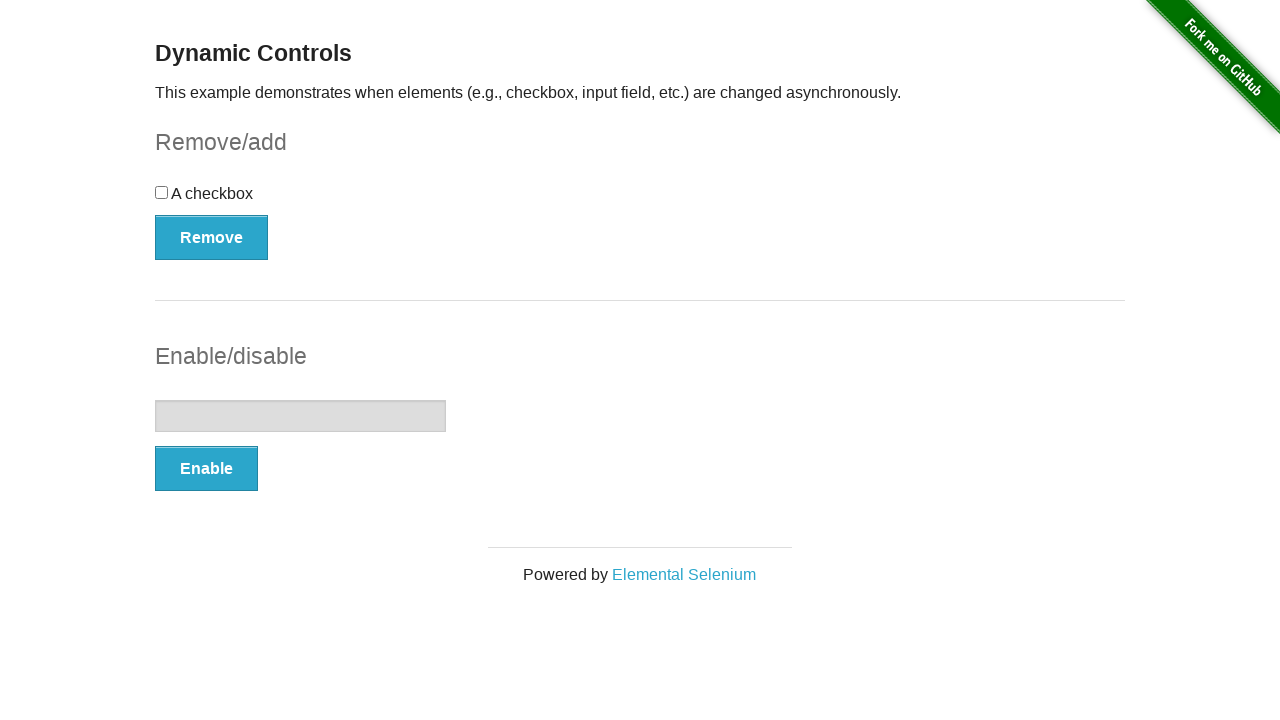

Located checkbox element on the page
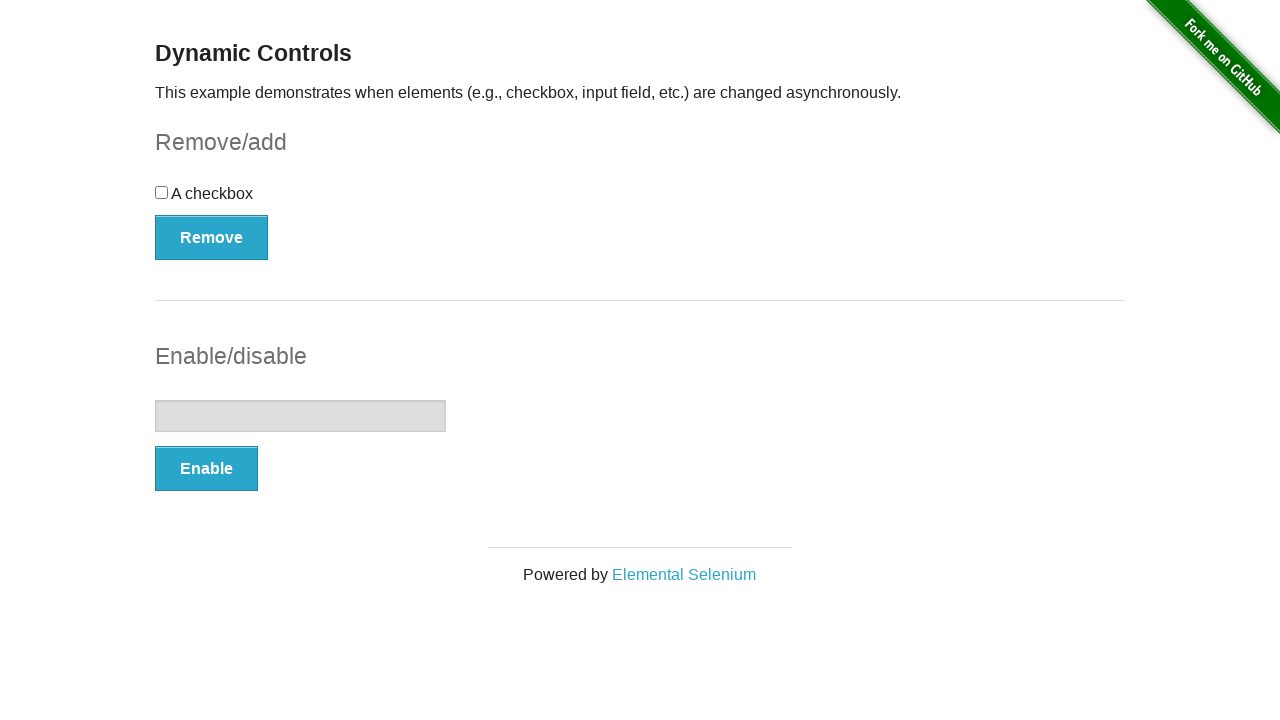

Verified initial checkbox state: False
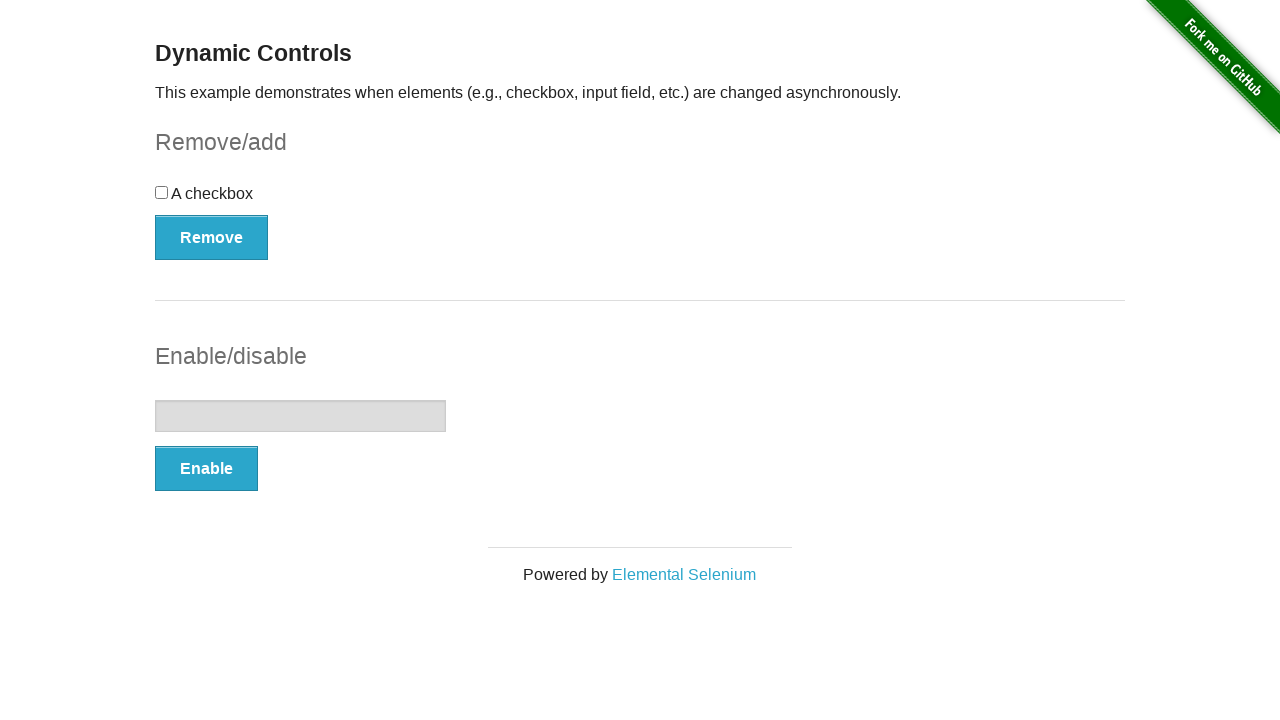

Clicked checkbox to toggle its state at (162, 192) on input[type='checkbox']
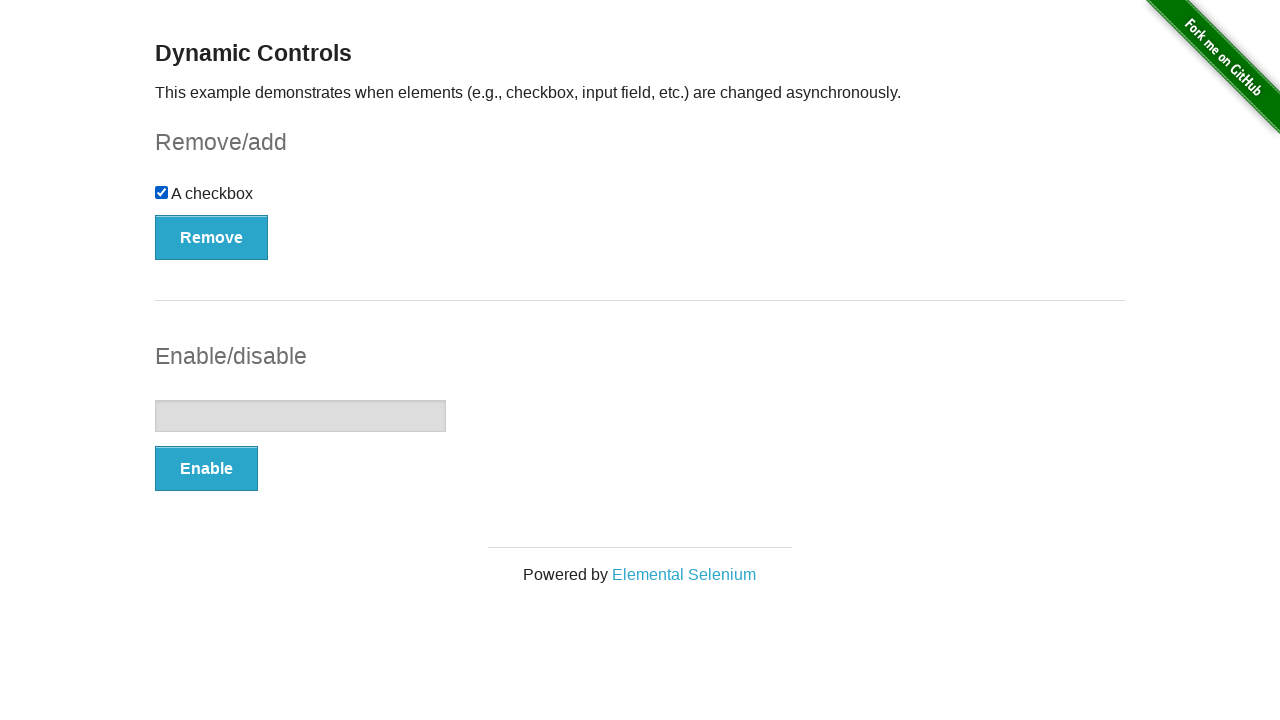

Verified checkbox state after click: True
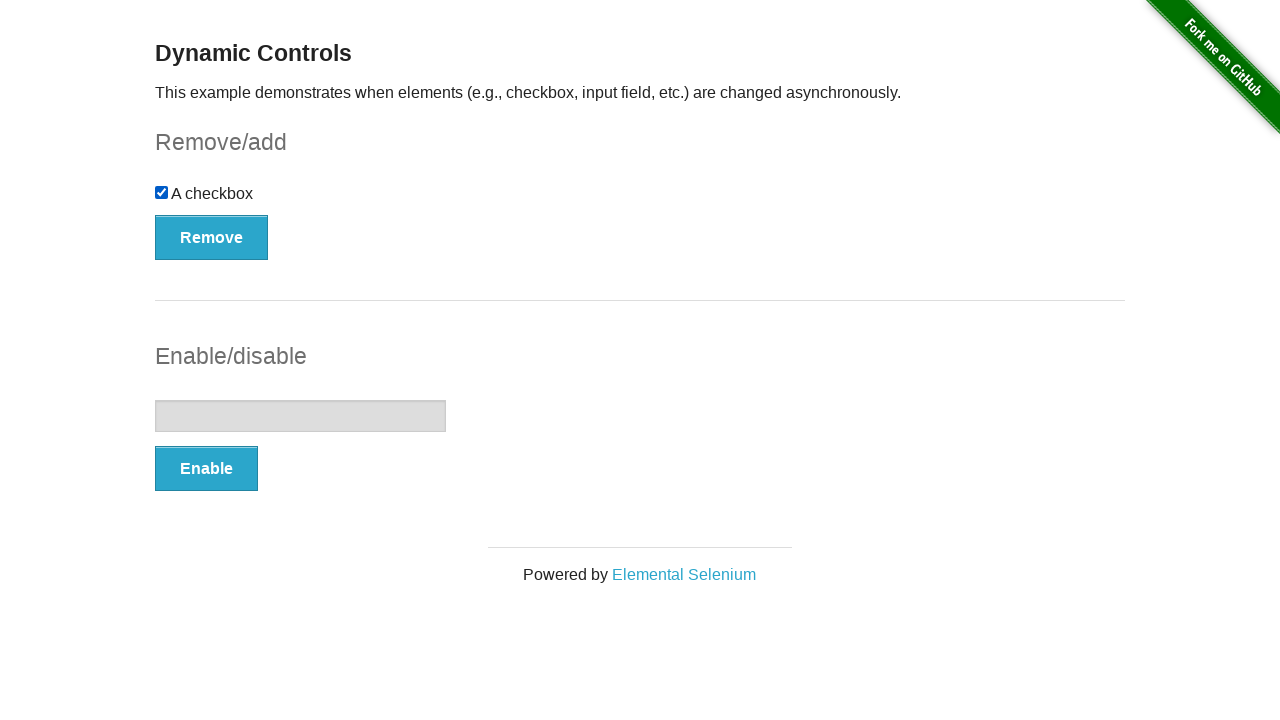

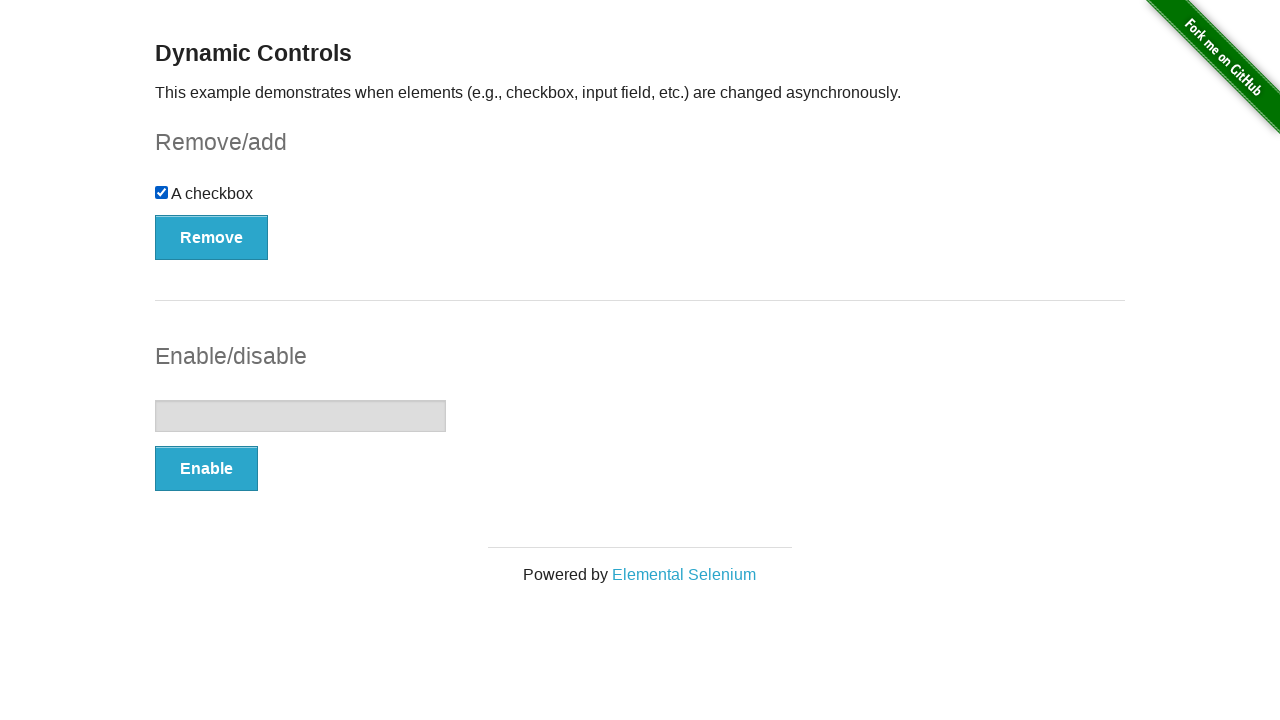